Tests a basic web form by entering text in a text box, submitting the form, and verifying the success message is displayed.

Starting URL: https://www.selenium.dev/selenium/web/web-form.html

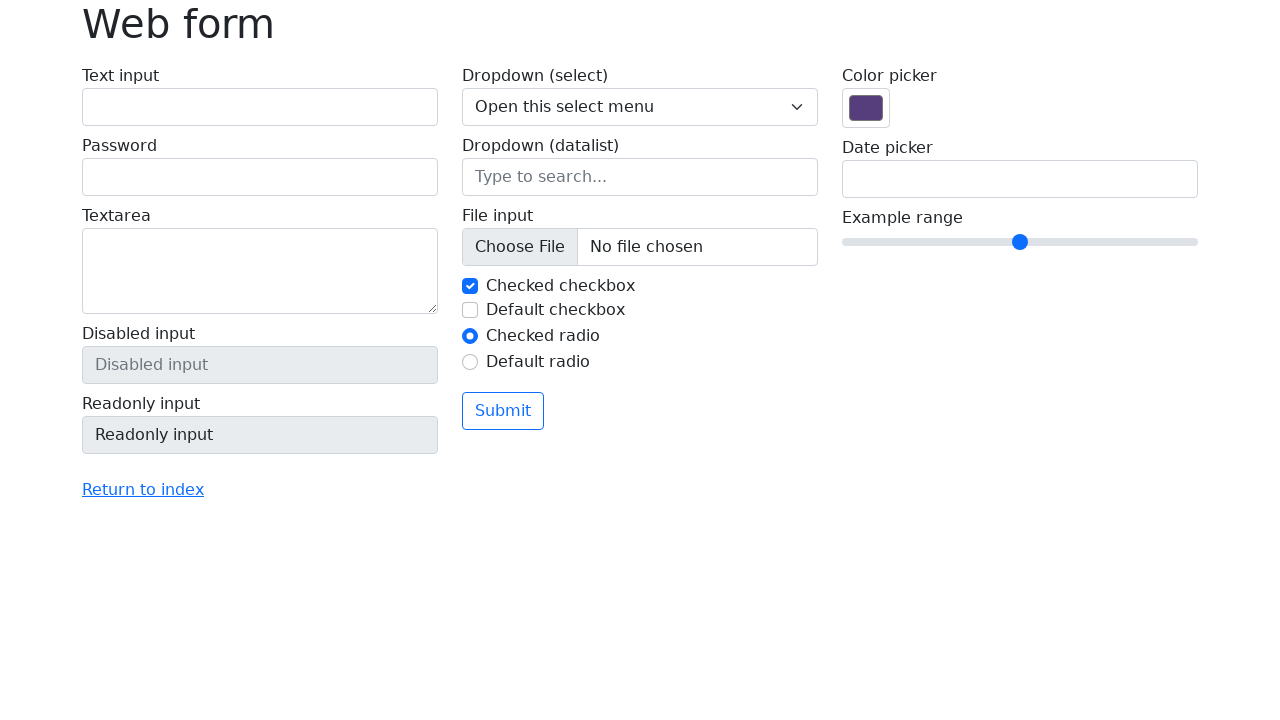

Verified page title is 'Web form'
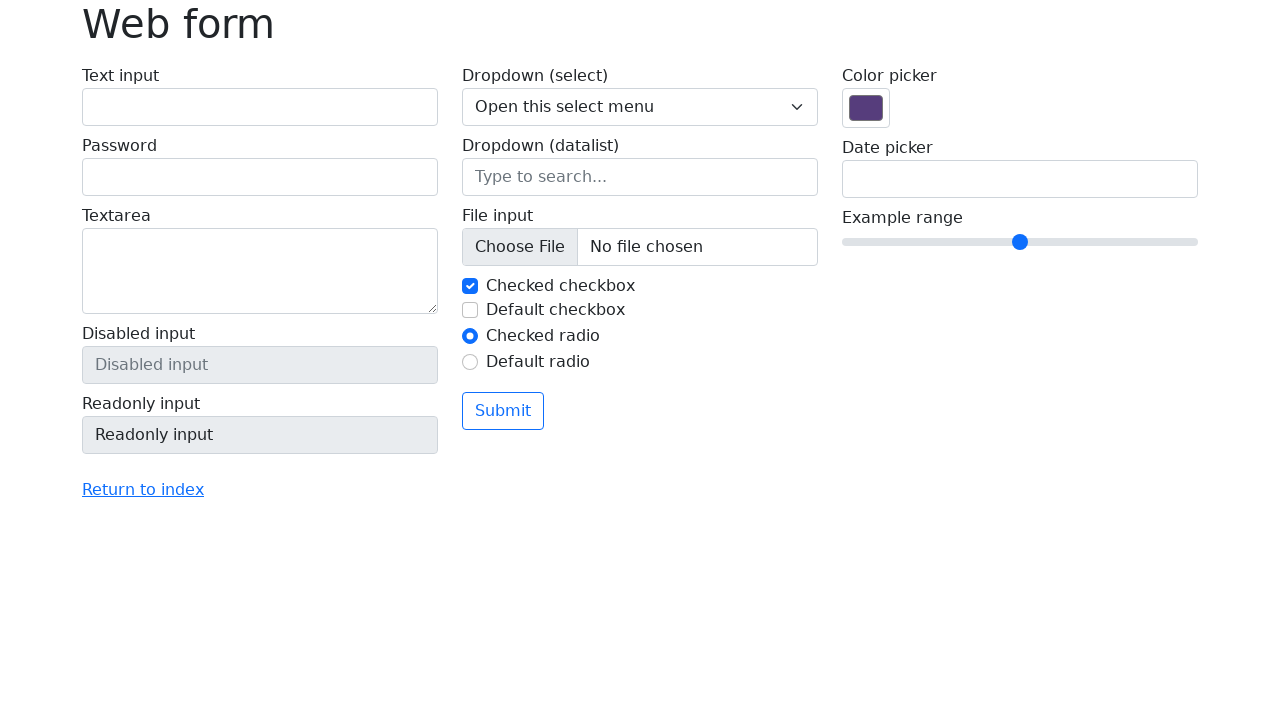

Filled text box with 'Selenium' on input[name='my-text']
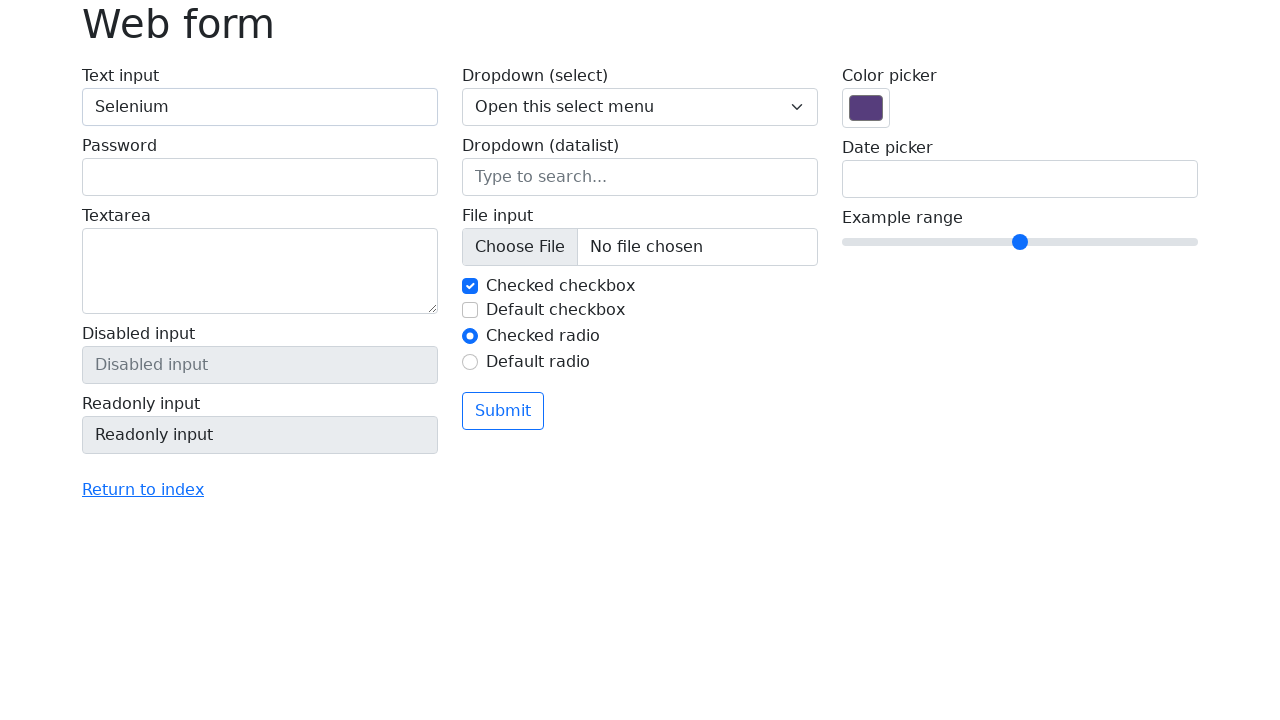

Clicked the submit button at (503, 411) on button
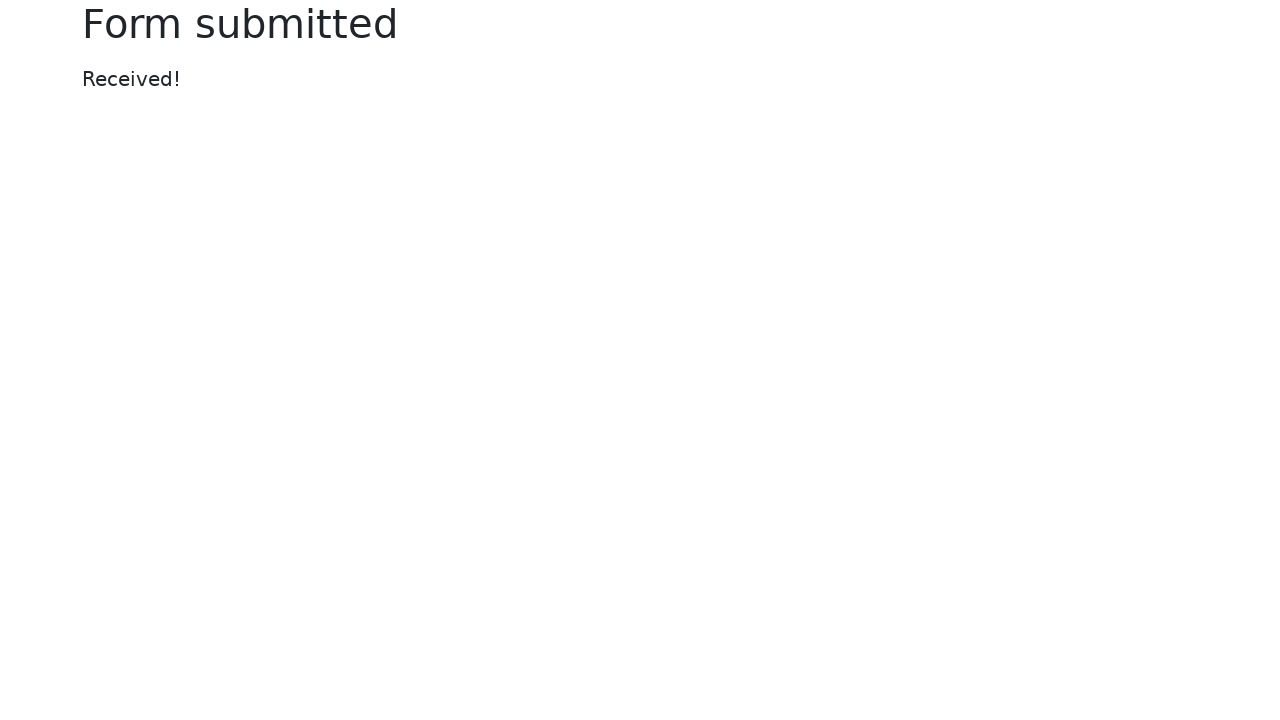

Success message element loaded
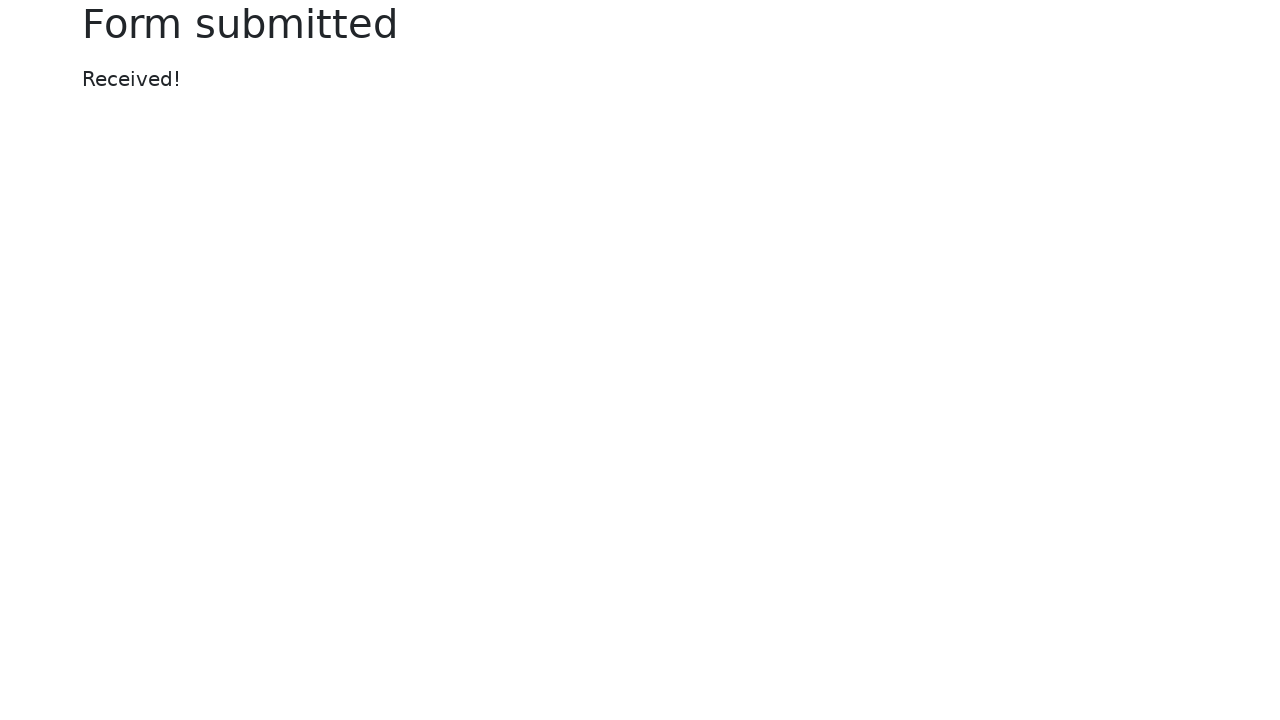

Verified success message displays 'Received!'
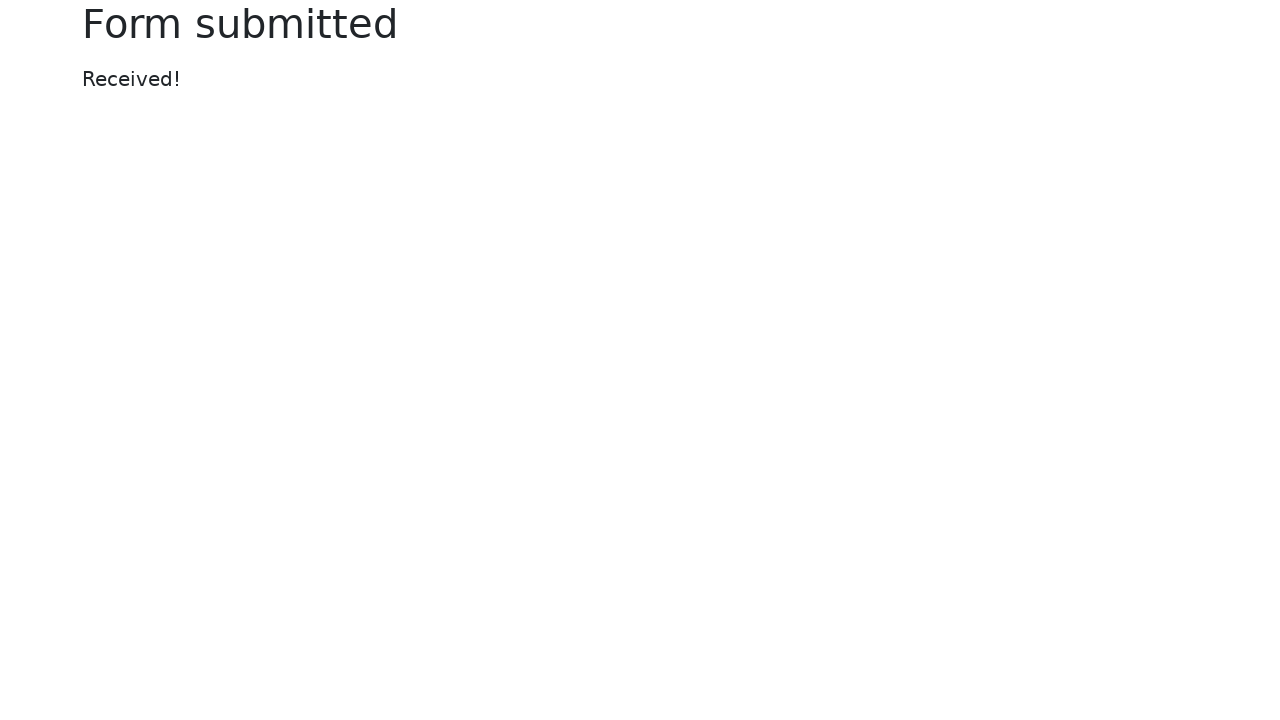

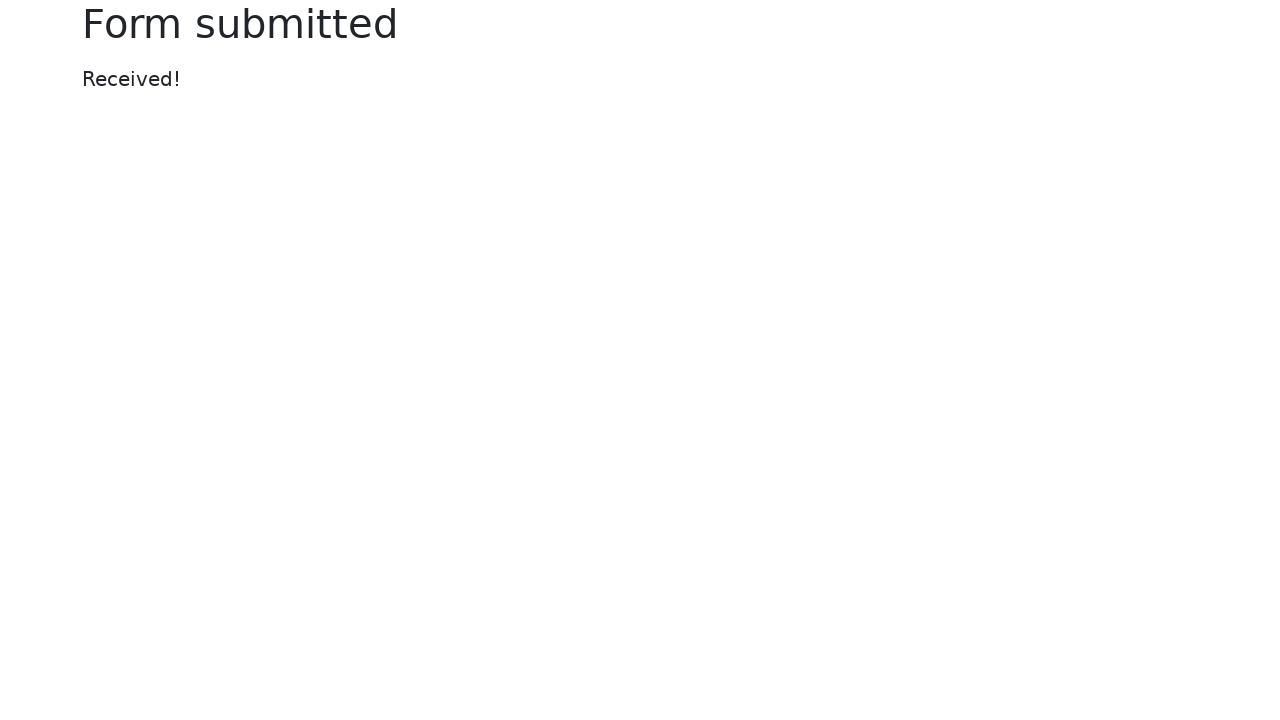